Navigates to Aladin bookstore search results page for beauty/hairdressing books and verifies that search results with book listings are displayed.

Starting URL: https://www.aladin.co.kr/search/wsearchresult.aspx?SearchTarget=All&SearchWord=%EB%AF%B8%EC%9A%A9%EC%82%AC+%28%EC%9D%BC%EB%B0%98%29

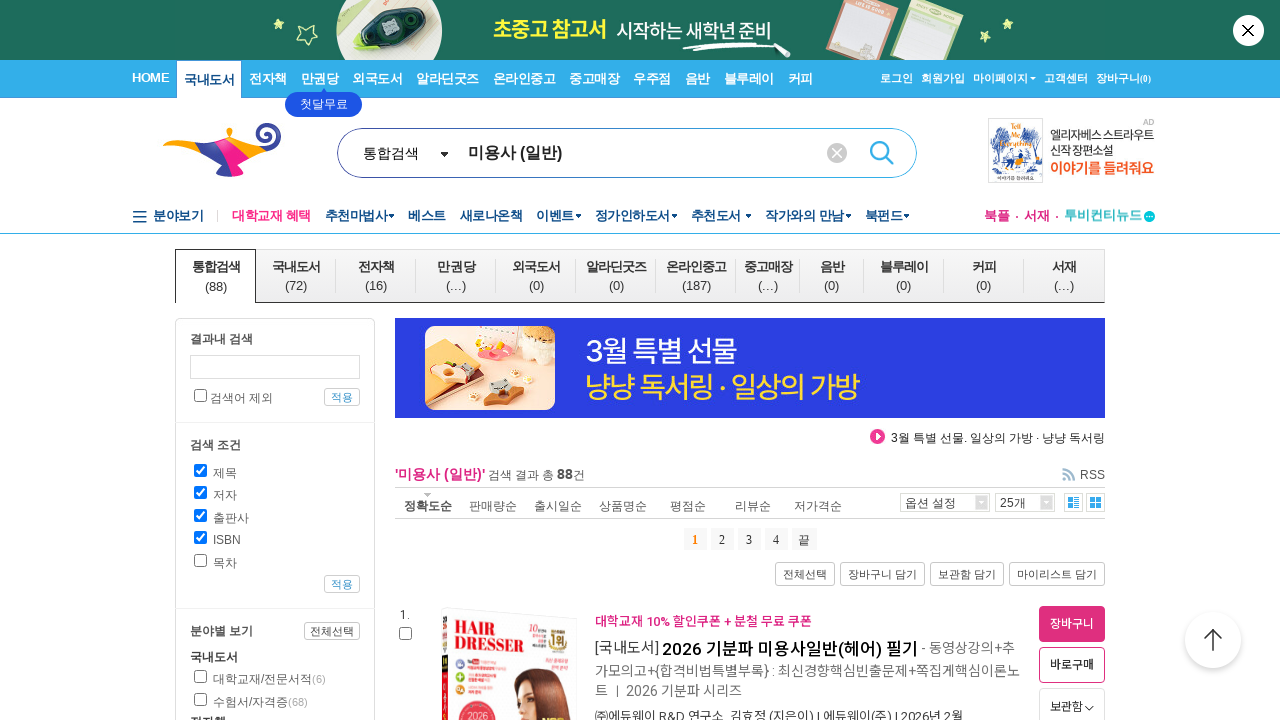

Search results container loaded
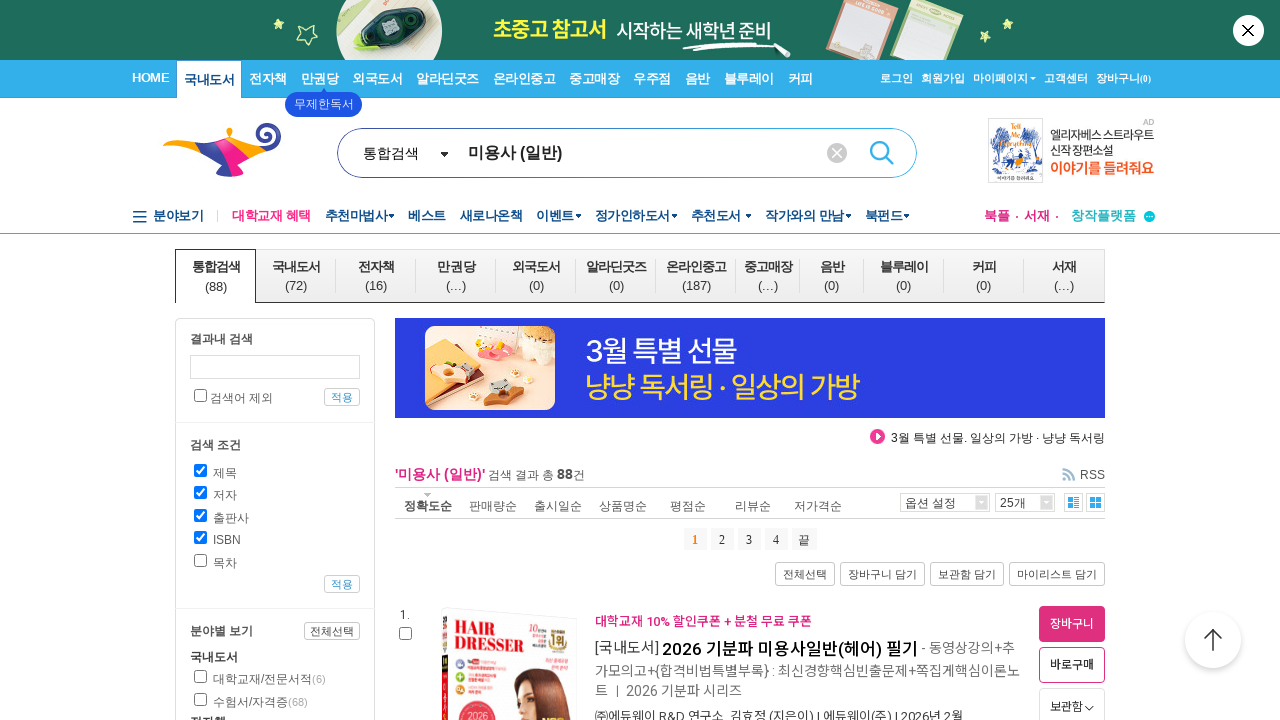

Book listings appeared in search results
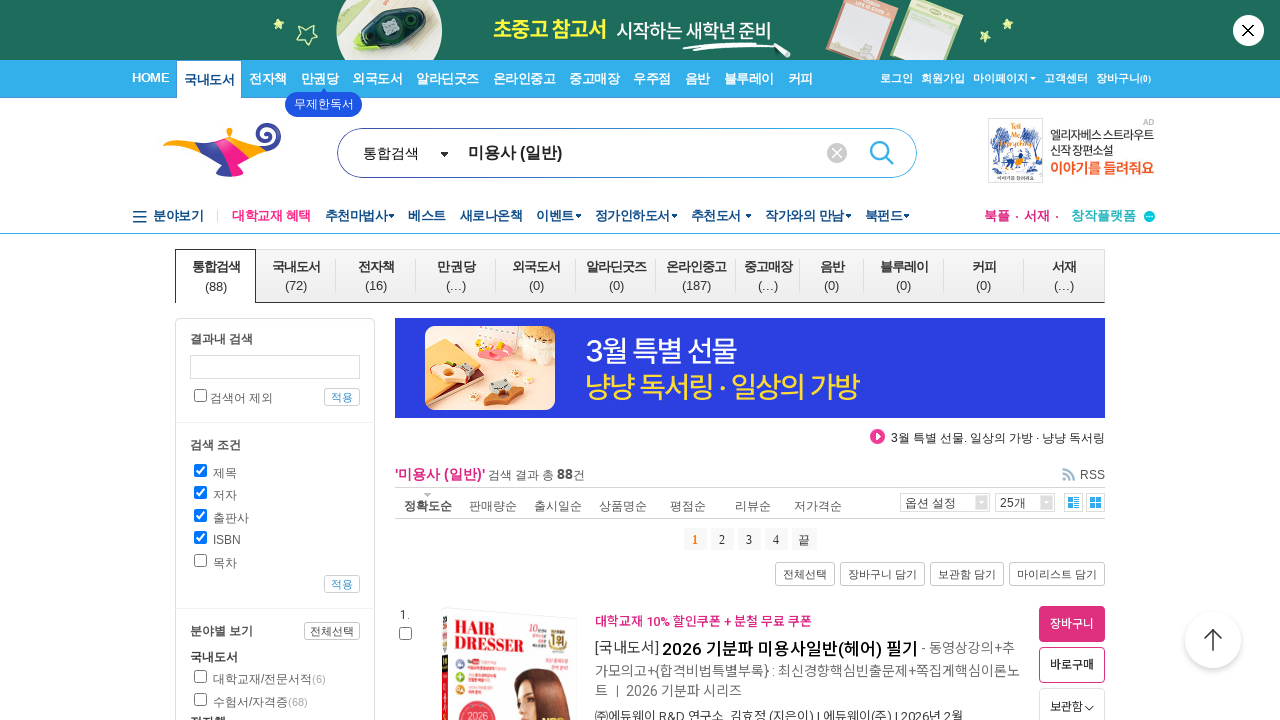

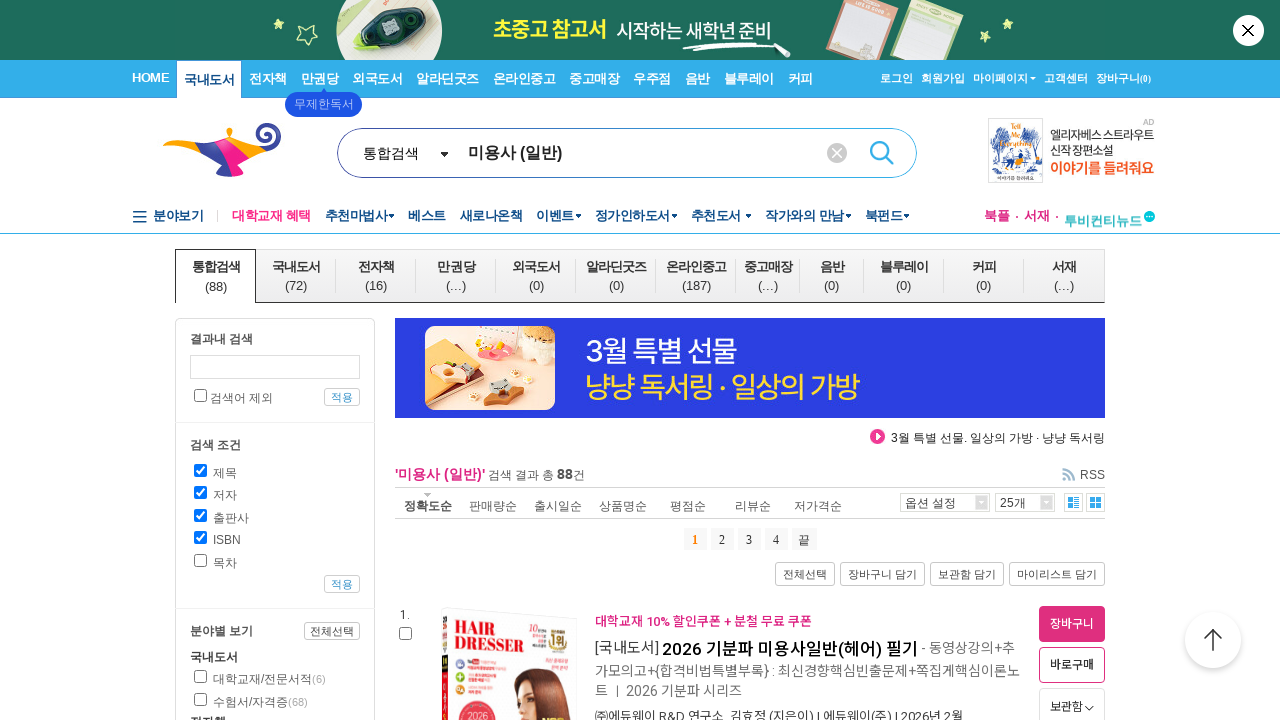